Tests multiple window handling by clicking a link that opens a new window, switching to the new window, and verifying the page title changes

Starting URL: https://practice.cydeo.com/windows

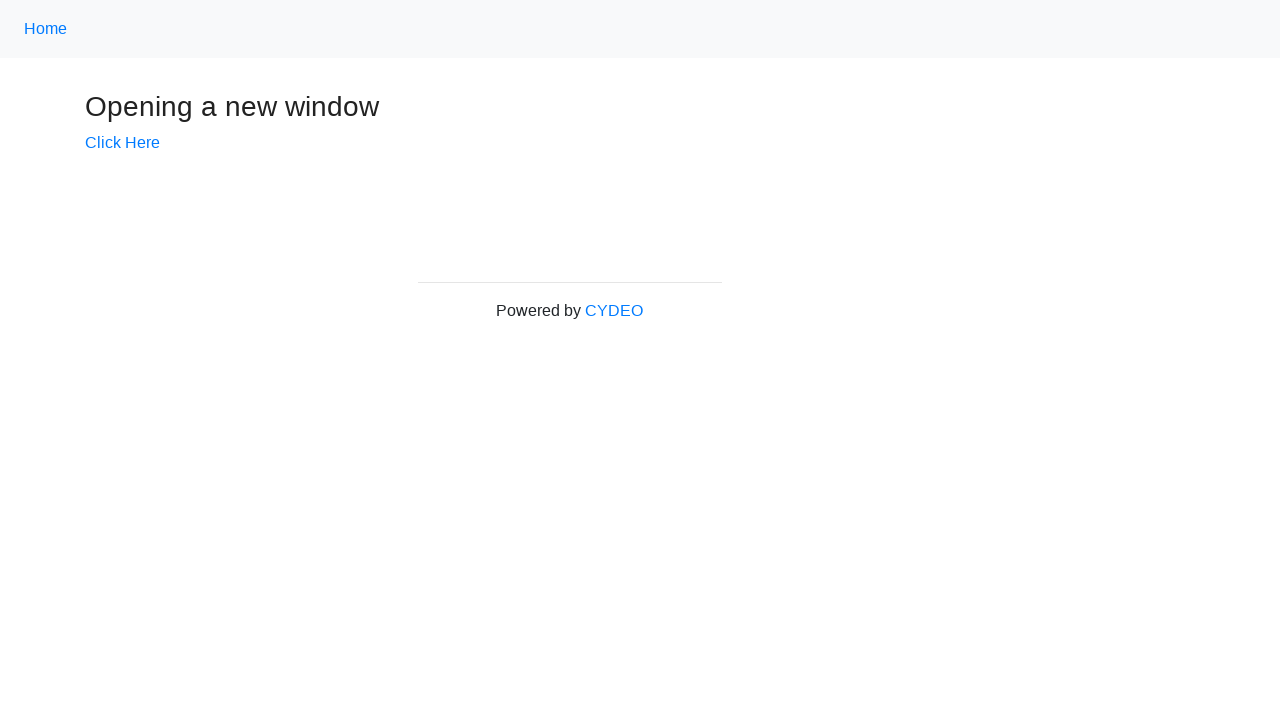

Verified initial page title contains 'Windows'
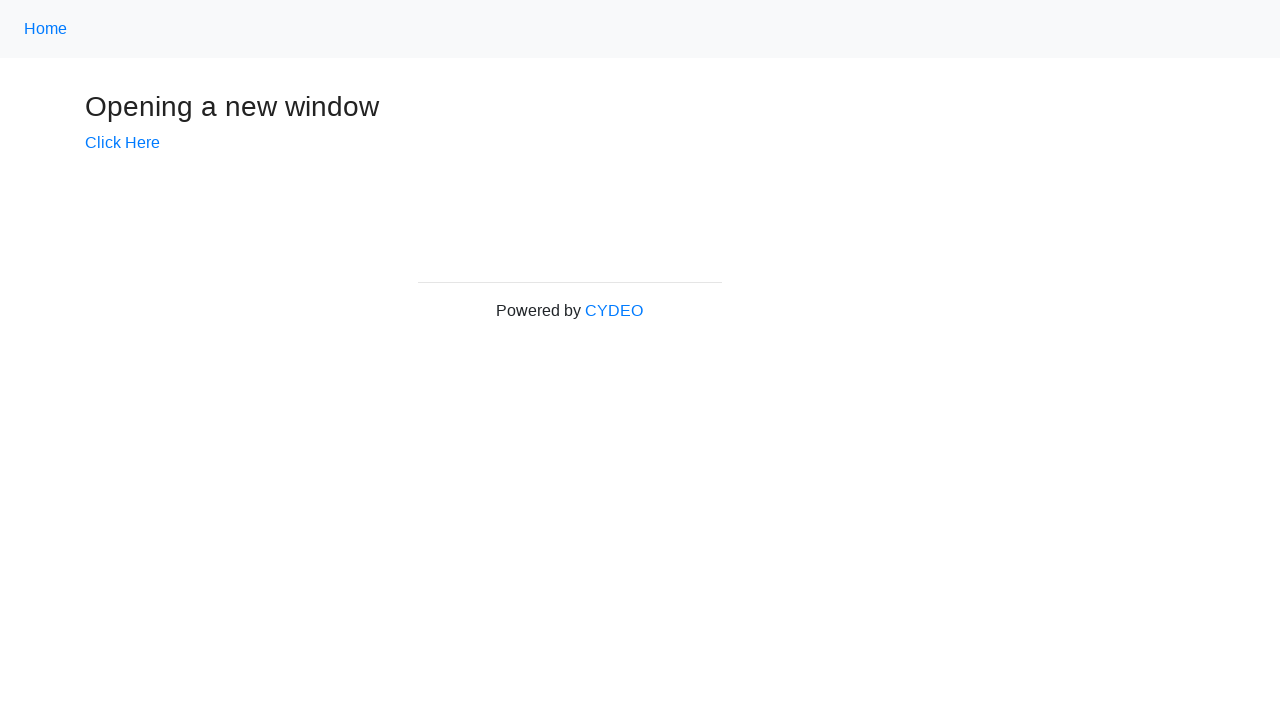

Clicked 'Click Here' link to open new window at (122, 143) on text=Click Here
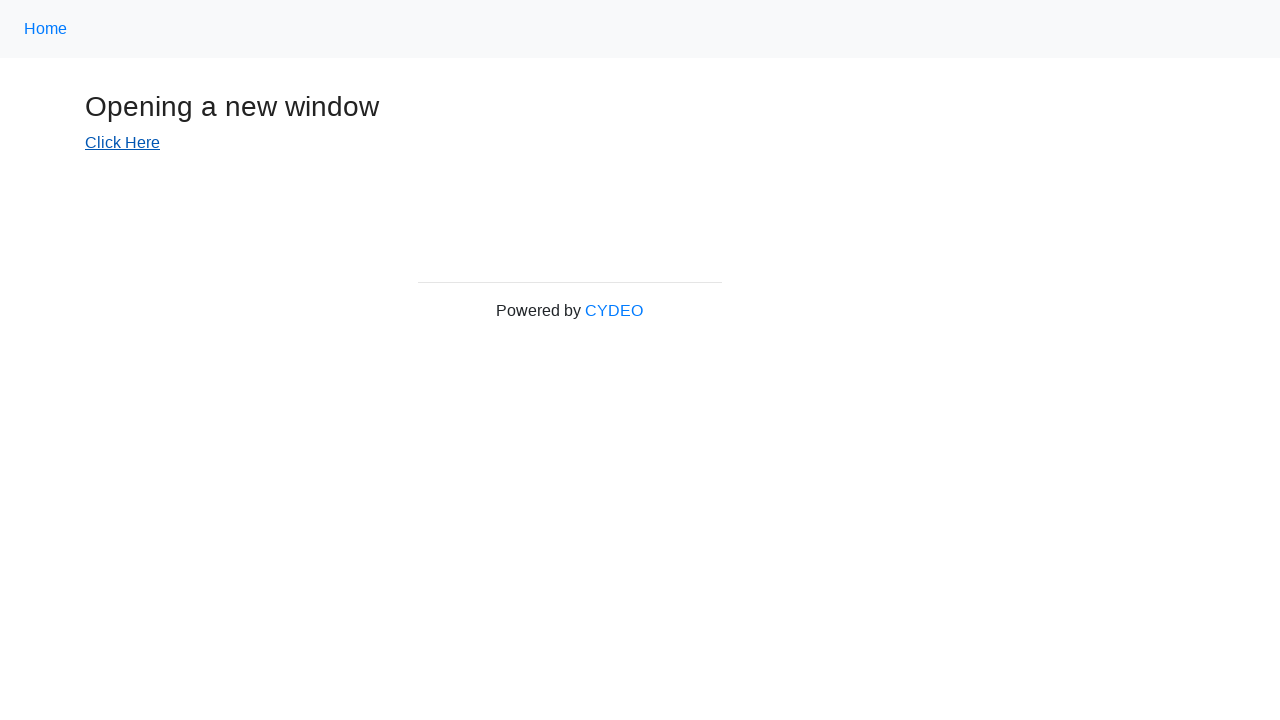

Captured new window/page object
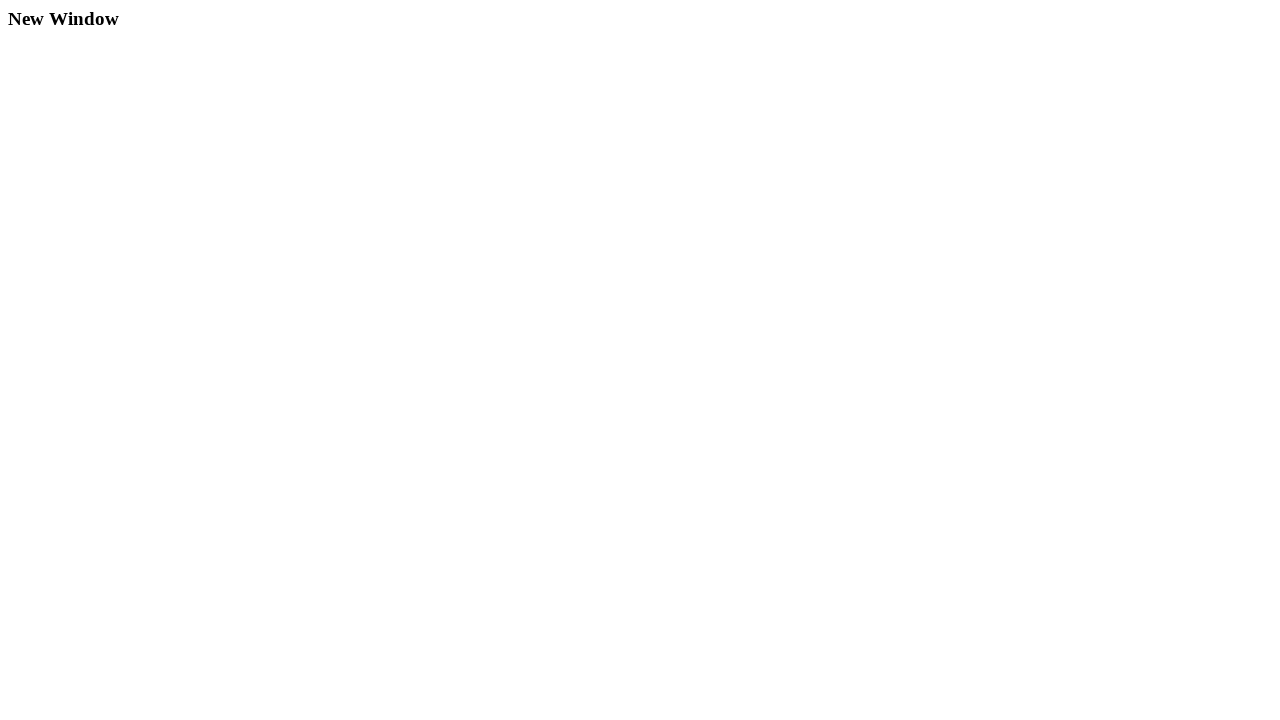

Waited for new page to load completely
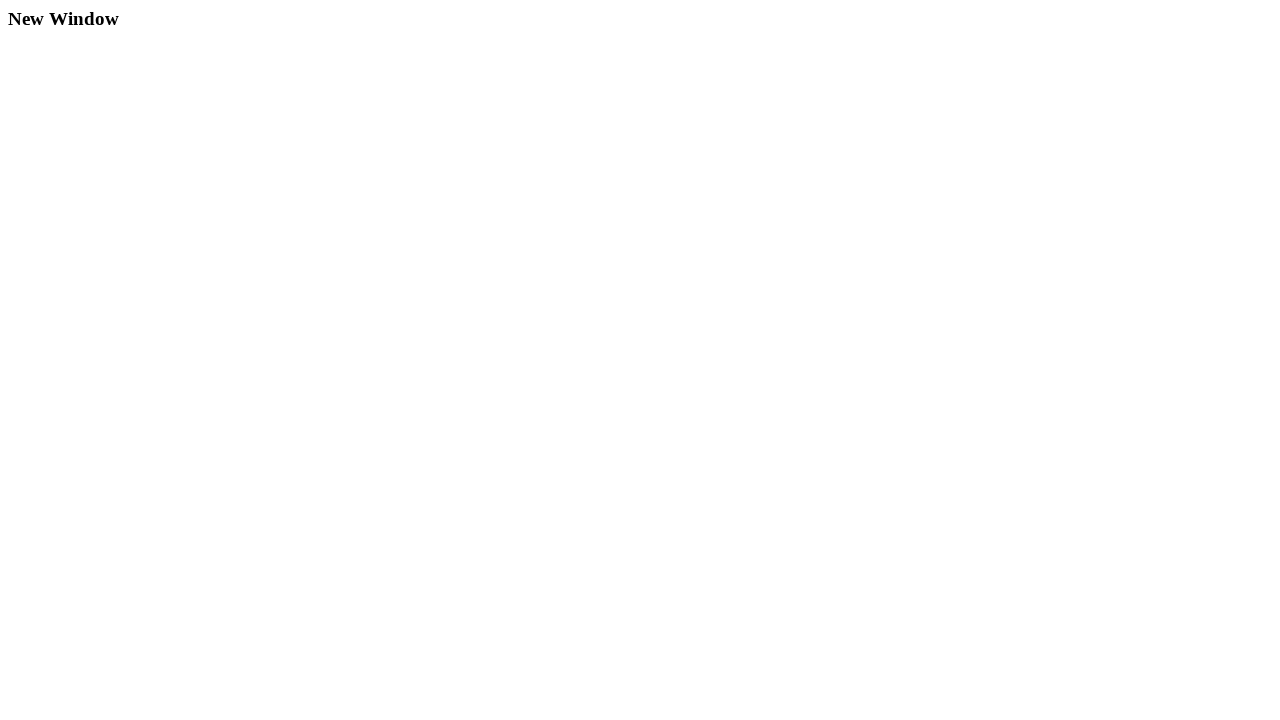

Verified new window title contains 'New Window'
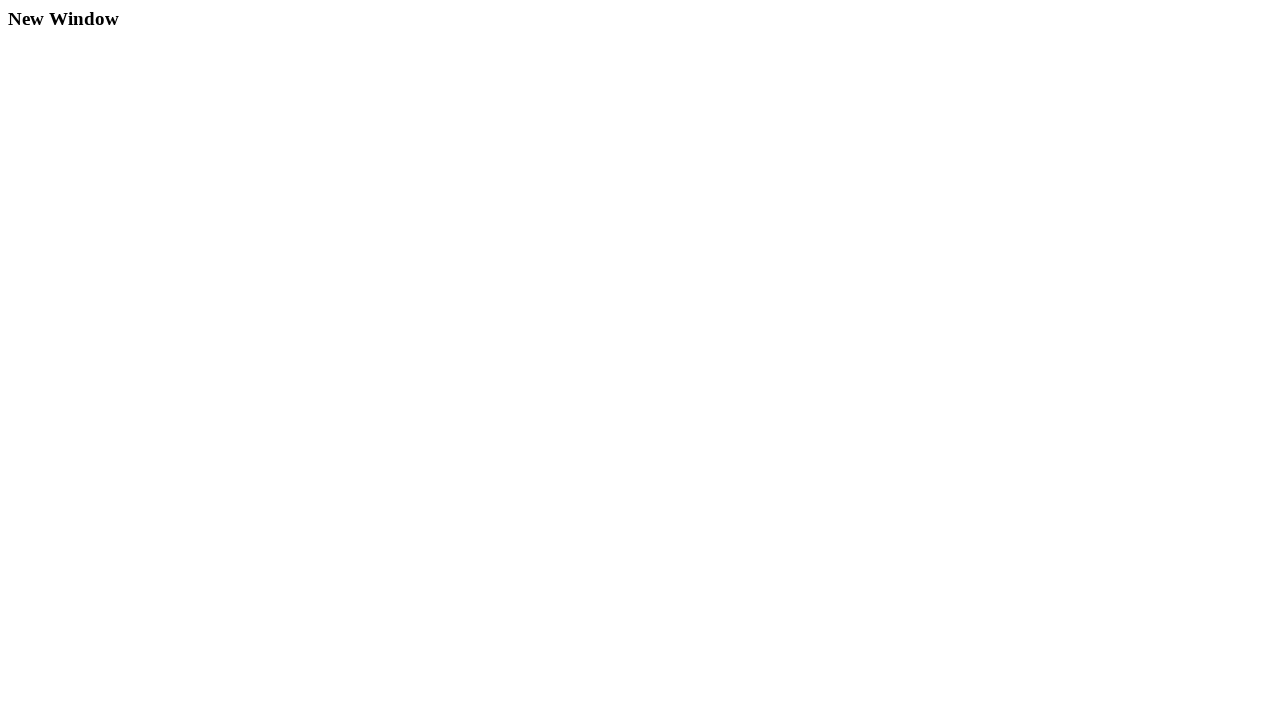

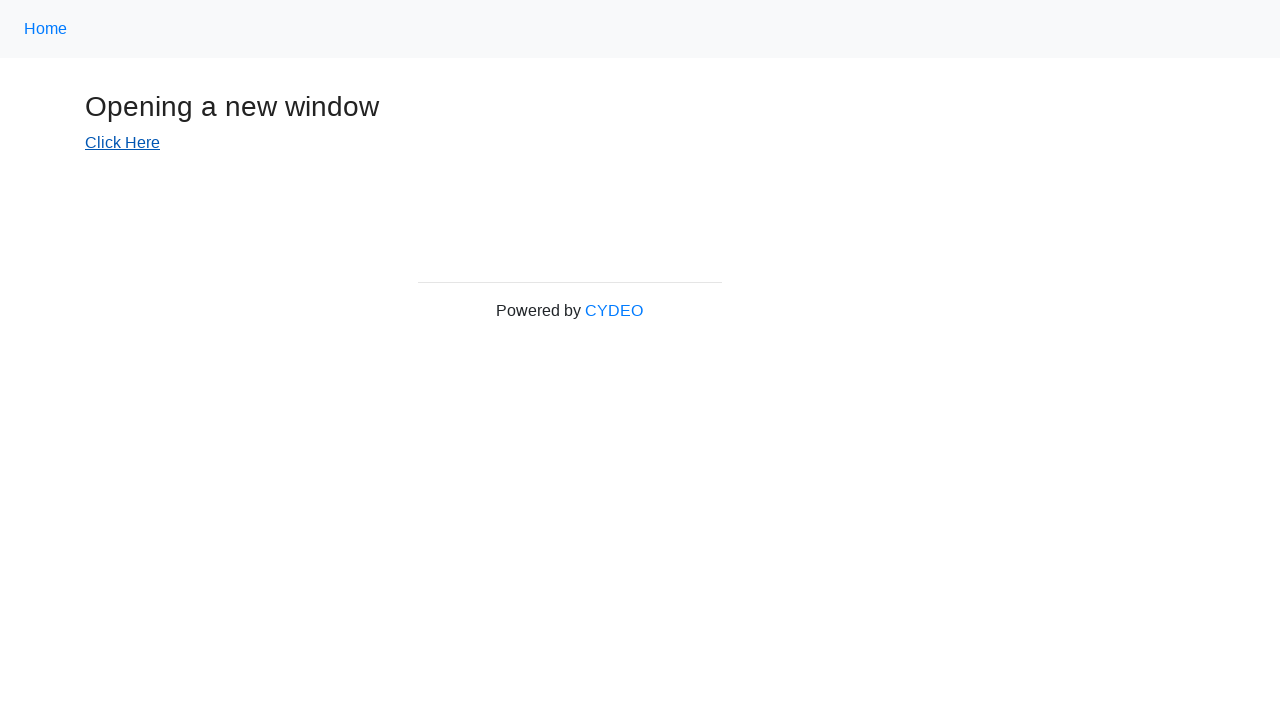